Tests sign-up form validation by submitting without password and verifying an error message appears

Starting URL: https://www.sharelane.com/cgi-bin/register.py

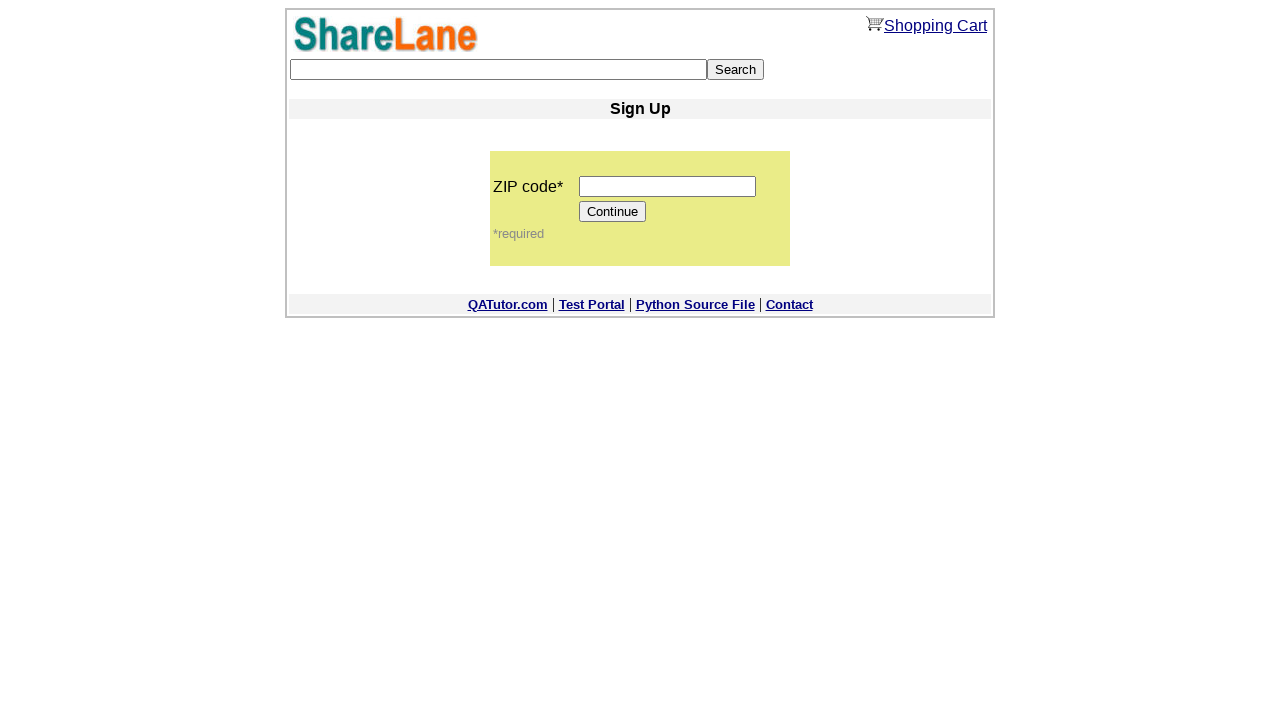

Filled zip code field with '12345' on input[name='zip_code']
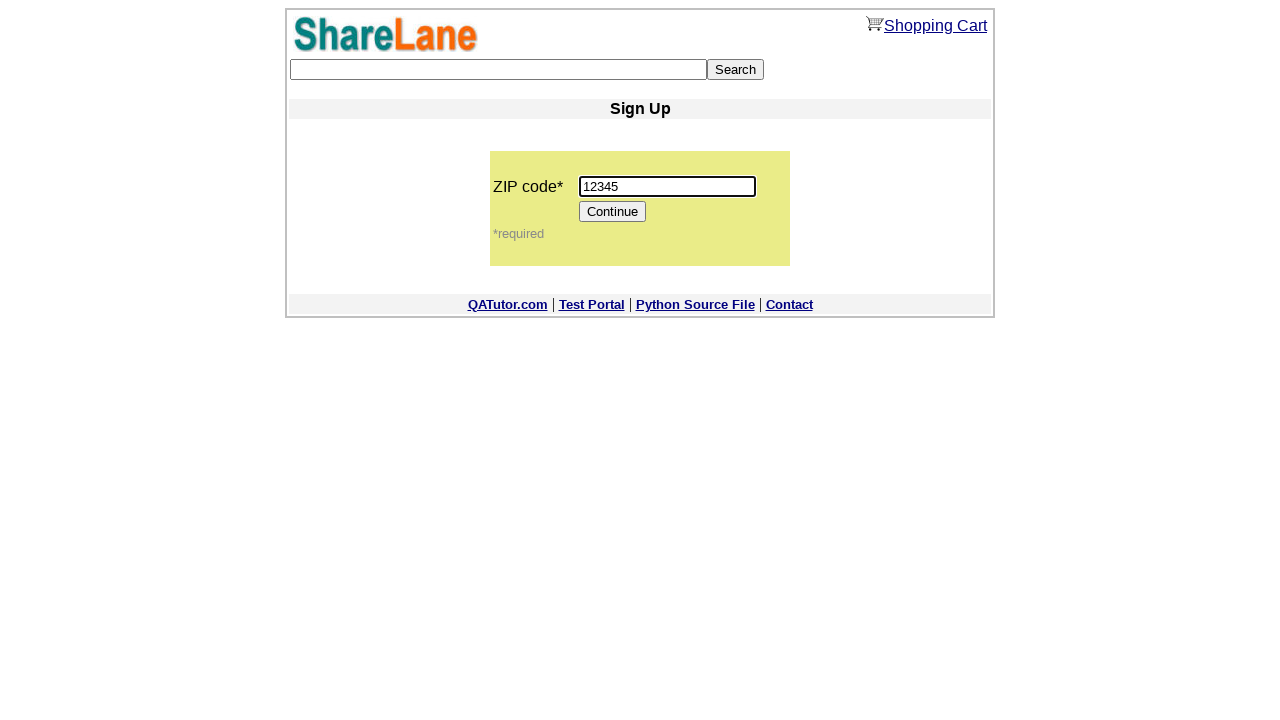

Clicked Continue button to proceed to registration form at (613, 212) on input[value='Continue']
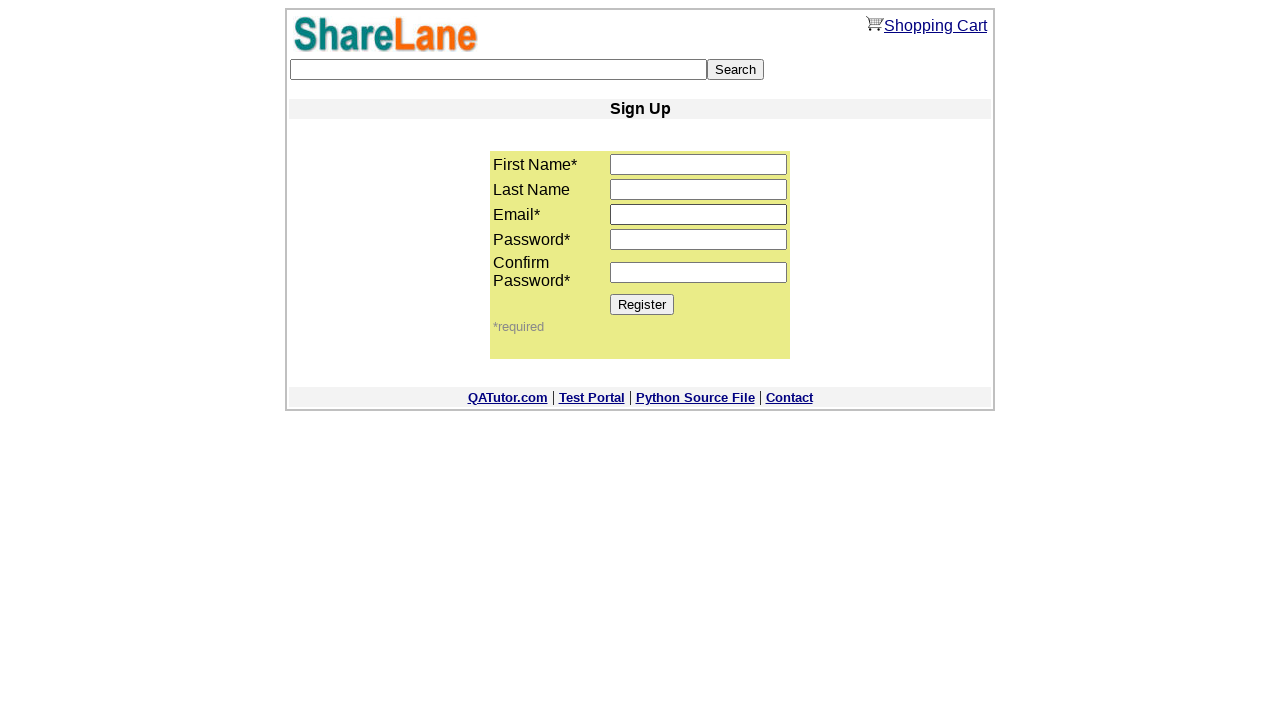

Registration form loaded successfully
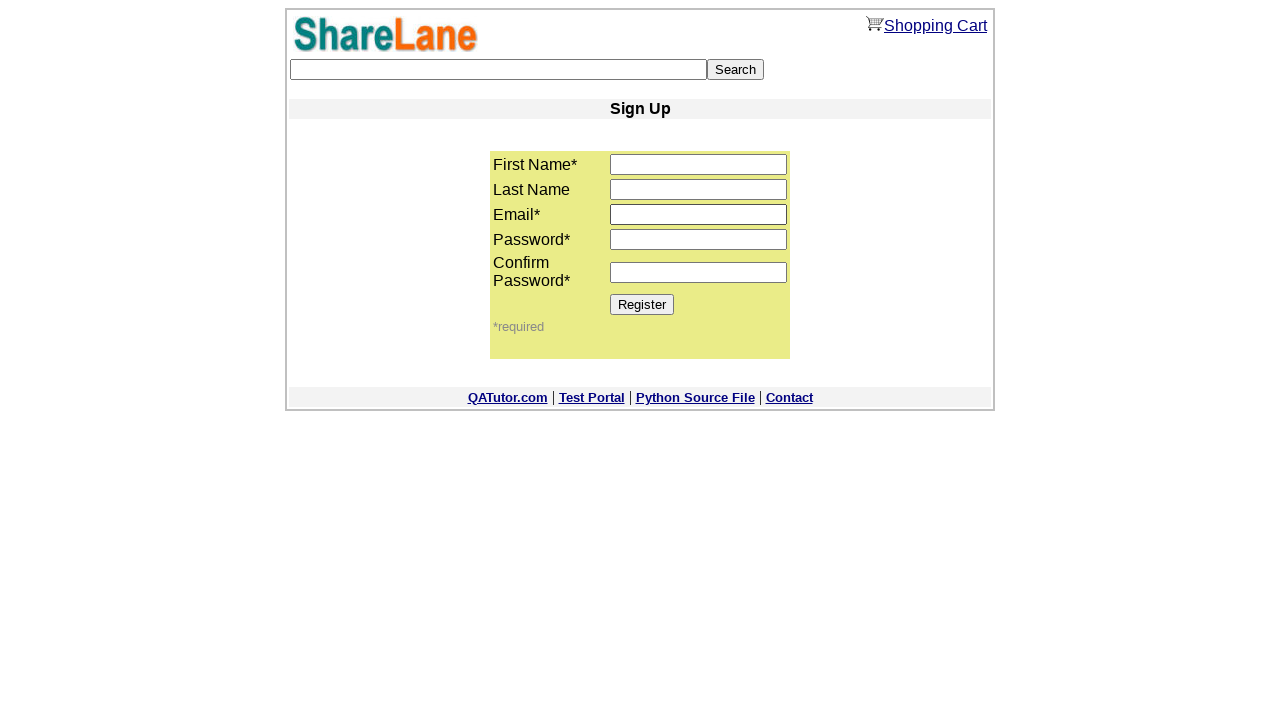

Filled first name field with 'Emma' on input[name='first_name']
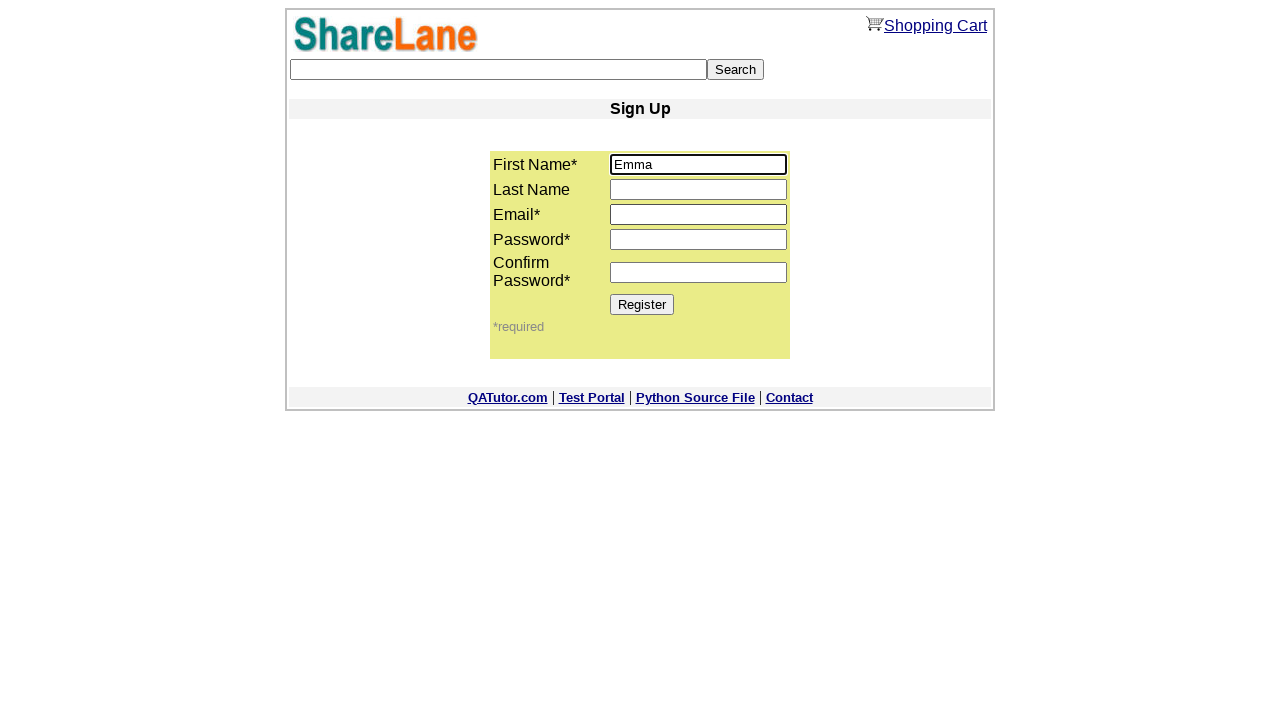

Filled last name field with 'Davis' on input[name='last_name']
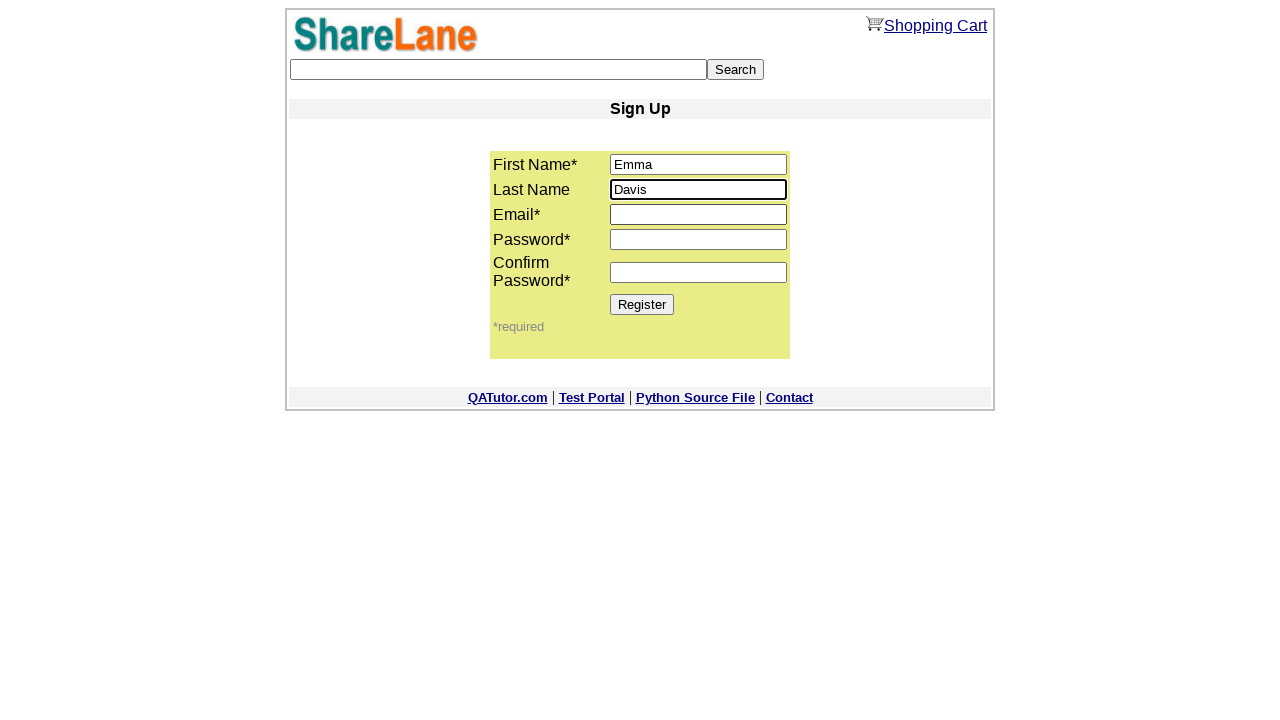

Filled email field with 'emma.davis@test.org' on input[name='email']
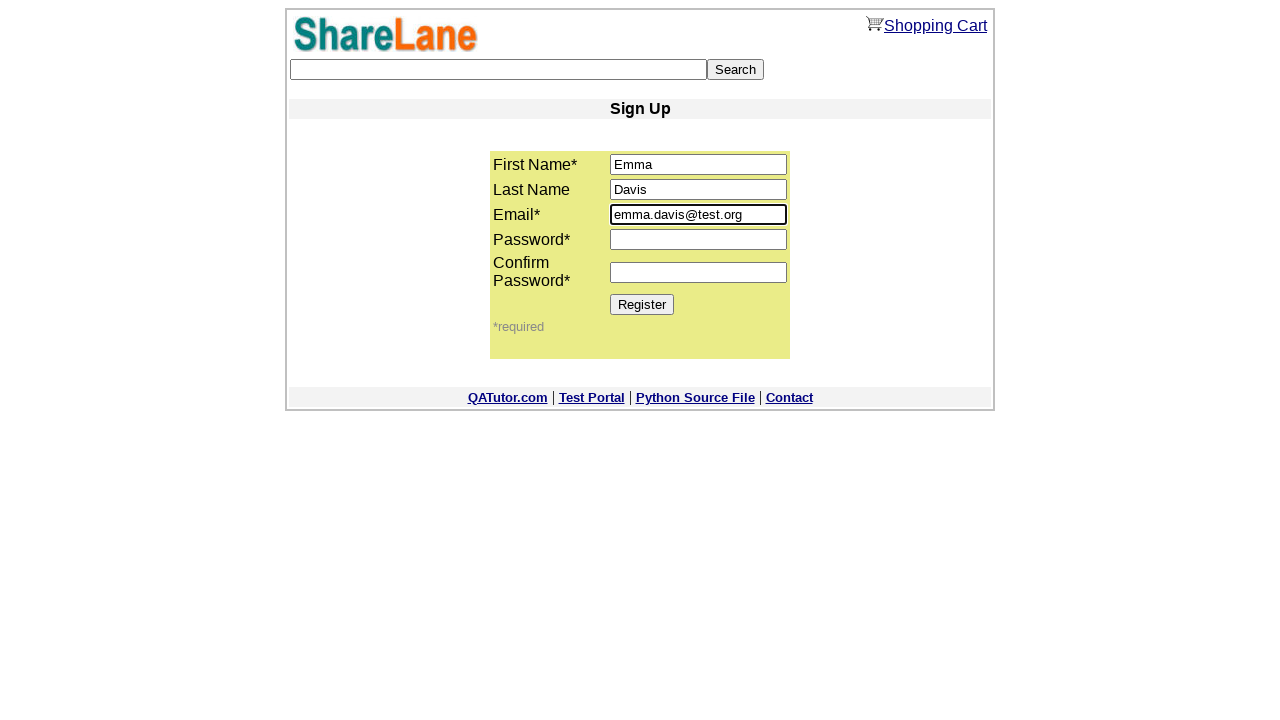

Filled password confirmation field, intentionally skipping password field on input[name='password2']
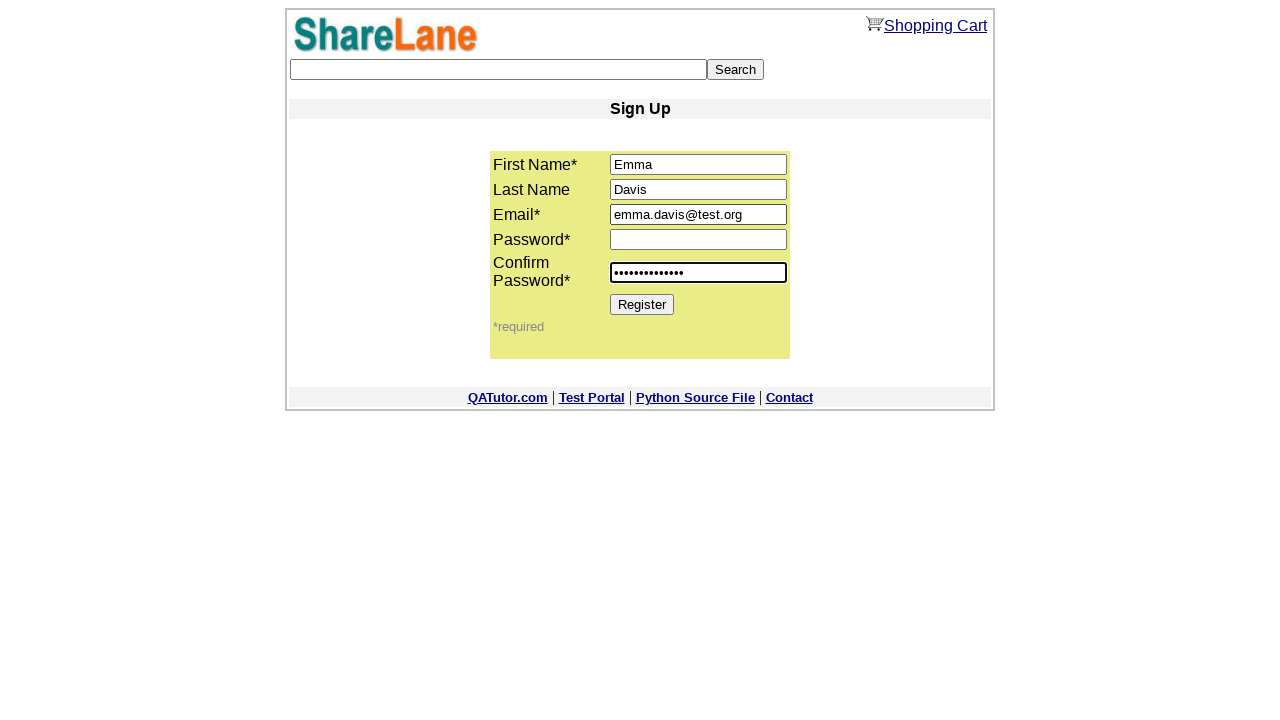

Clicked Register button to submit form without password at (642, 304) on input[value='Register']
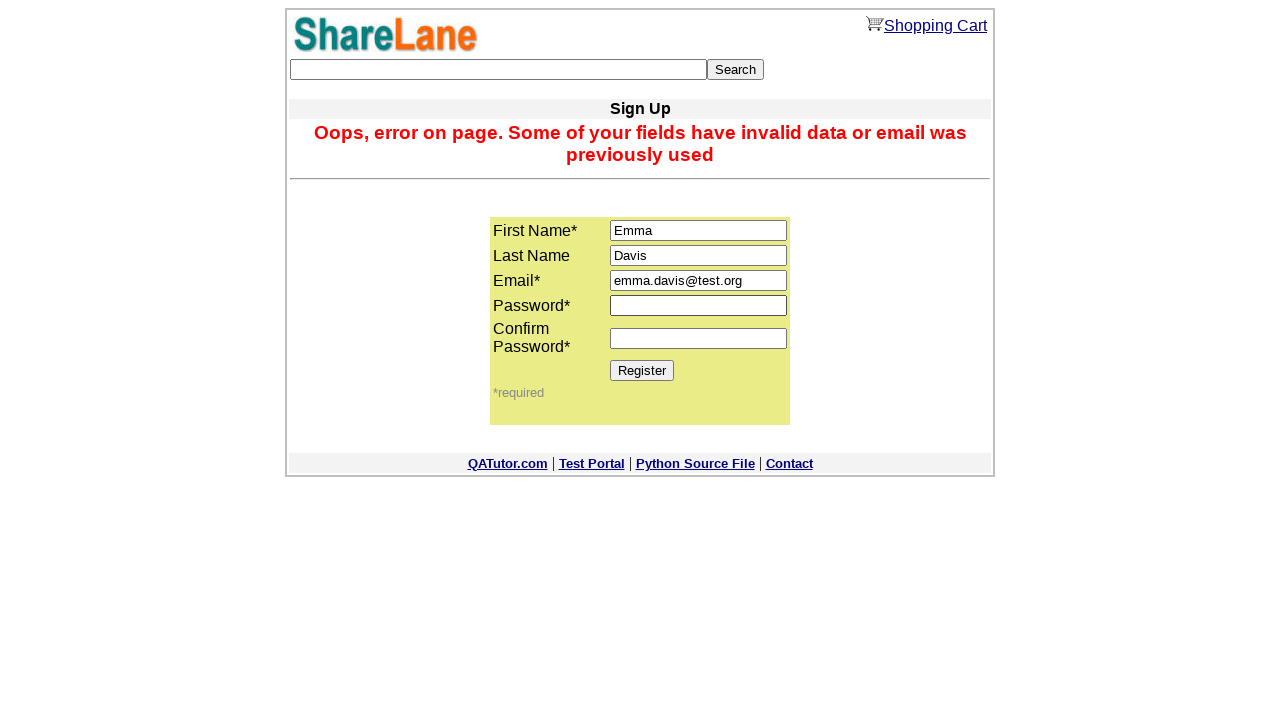

Error message appeared validating missing password requirement
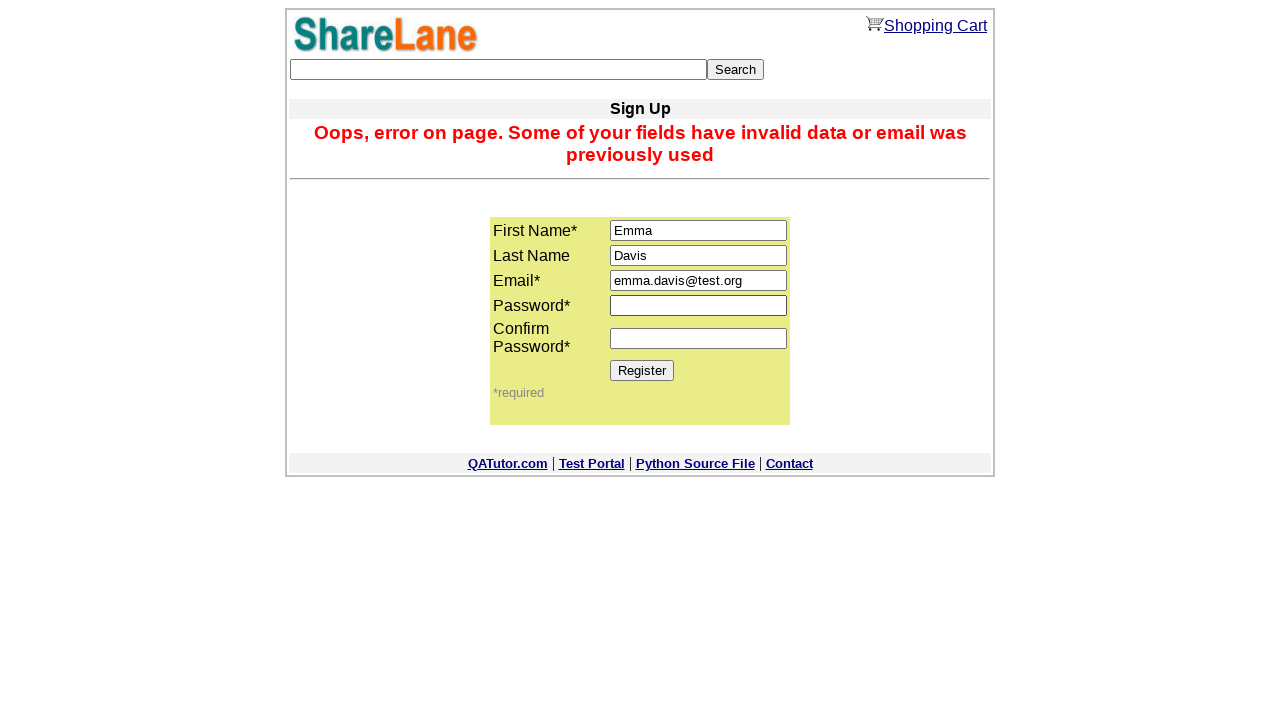

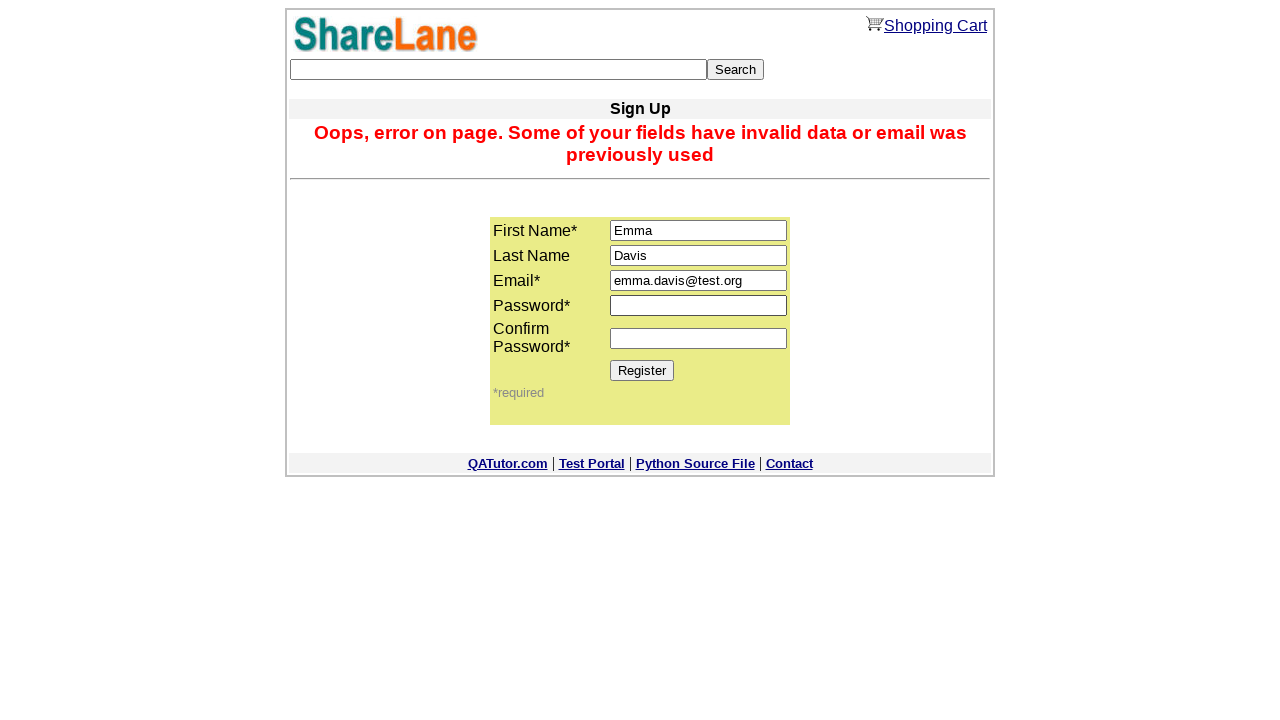